Tests dynamic controls on a page by clicking a checkbox, toggling remove/add button, enabling/disabling an input field, and typing text into it

Starting URL: https://the-internet.herokuapp.com/

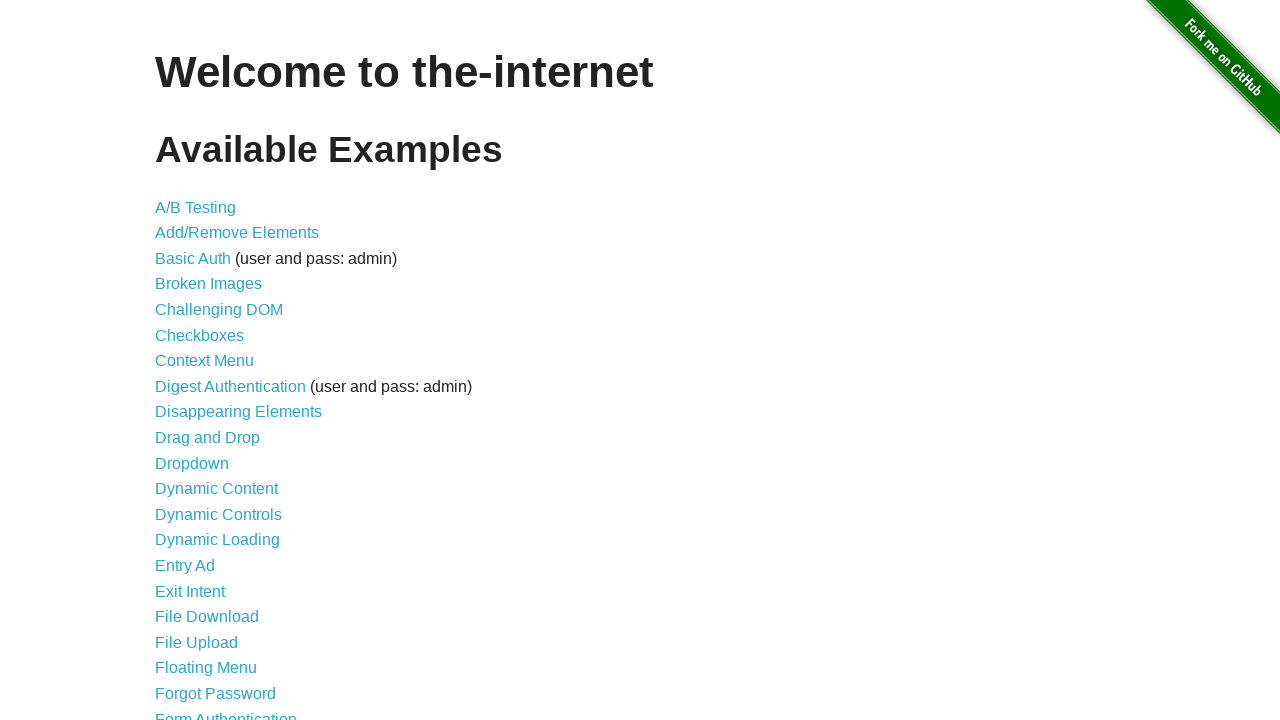

Clicked on Dynamic Controls link at (218, 514) on text=Dynamic Controls
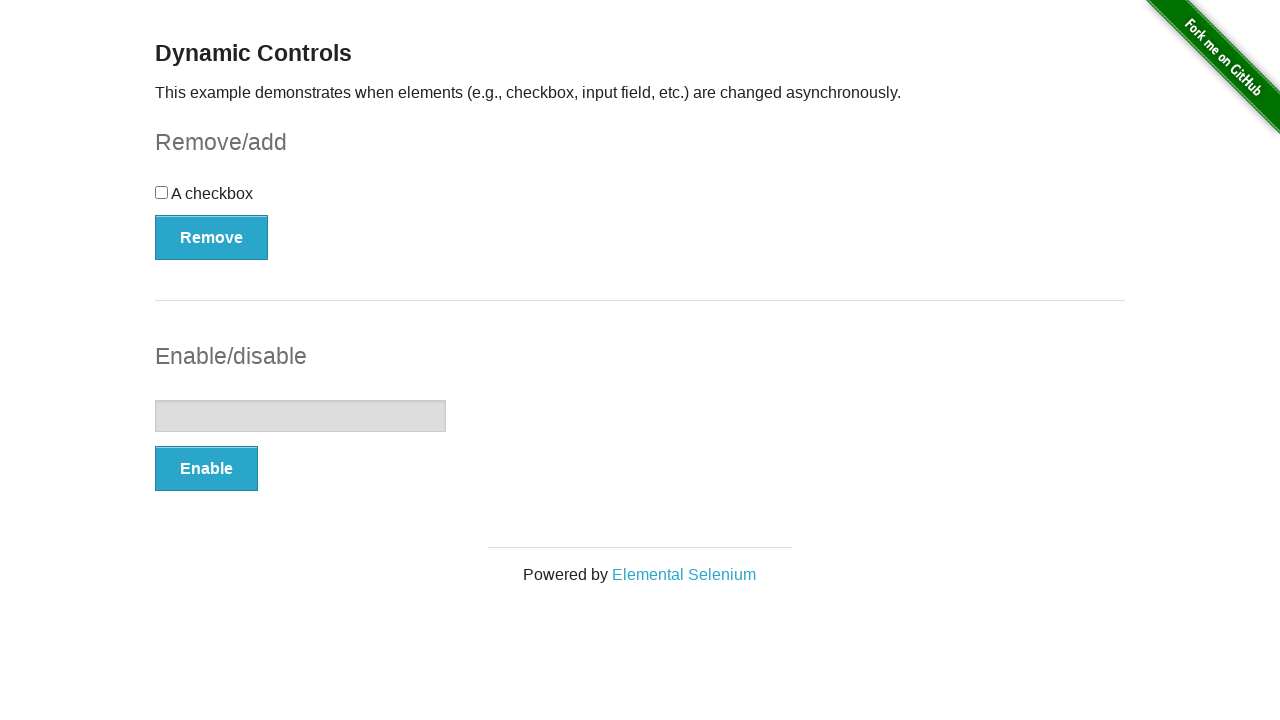

Clicked the checkbox at (162, 192) on #checkbox > input[type=checkbox]
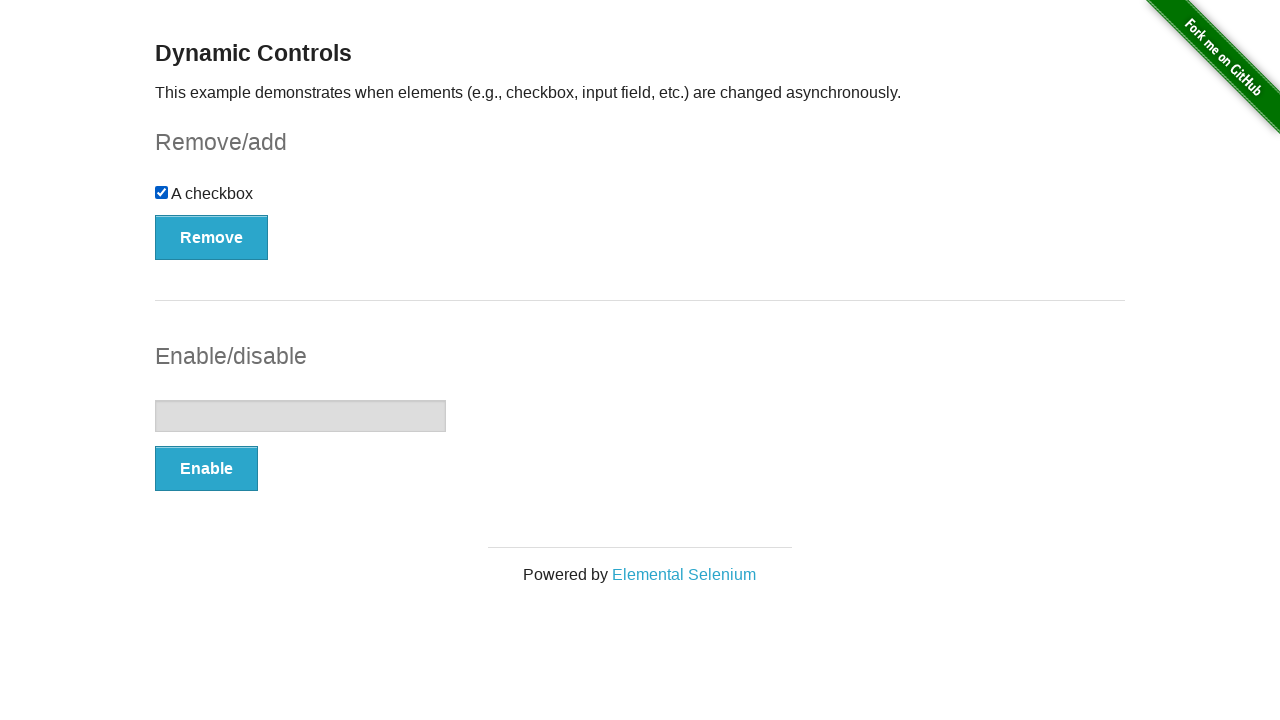

Clicked the Remove/Add button at (212, 237) on #checkbox-example > button
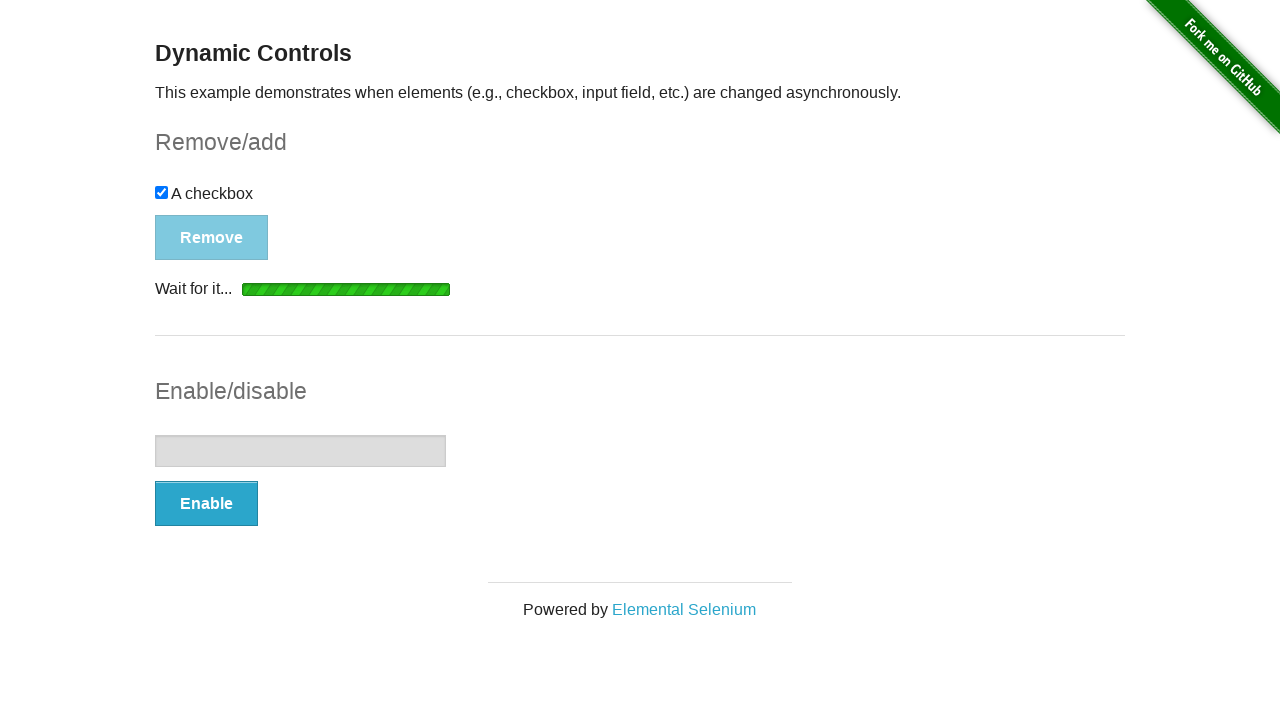

Waited for Remove/Add button to be visible again
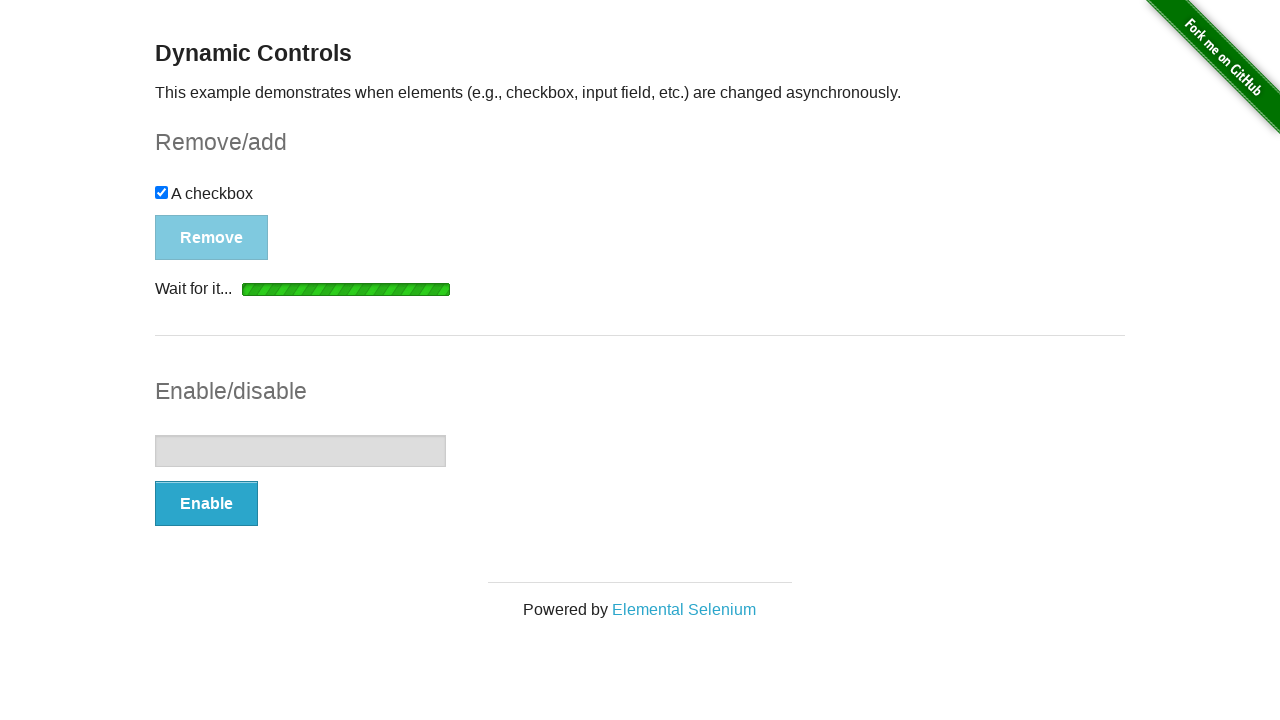

Clicked the Enable/Disable button at (206, 504) on #input-example > button
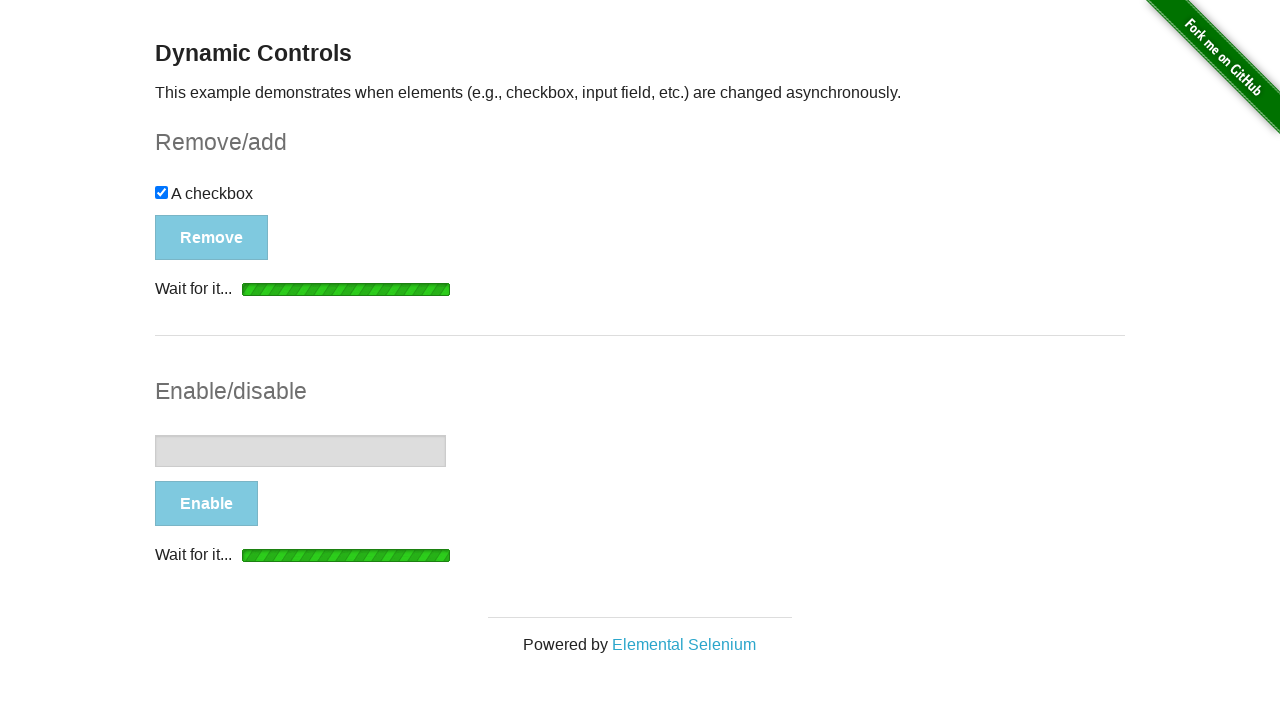

Waited for input field to be enabled
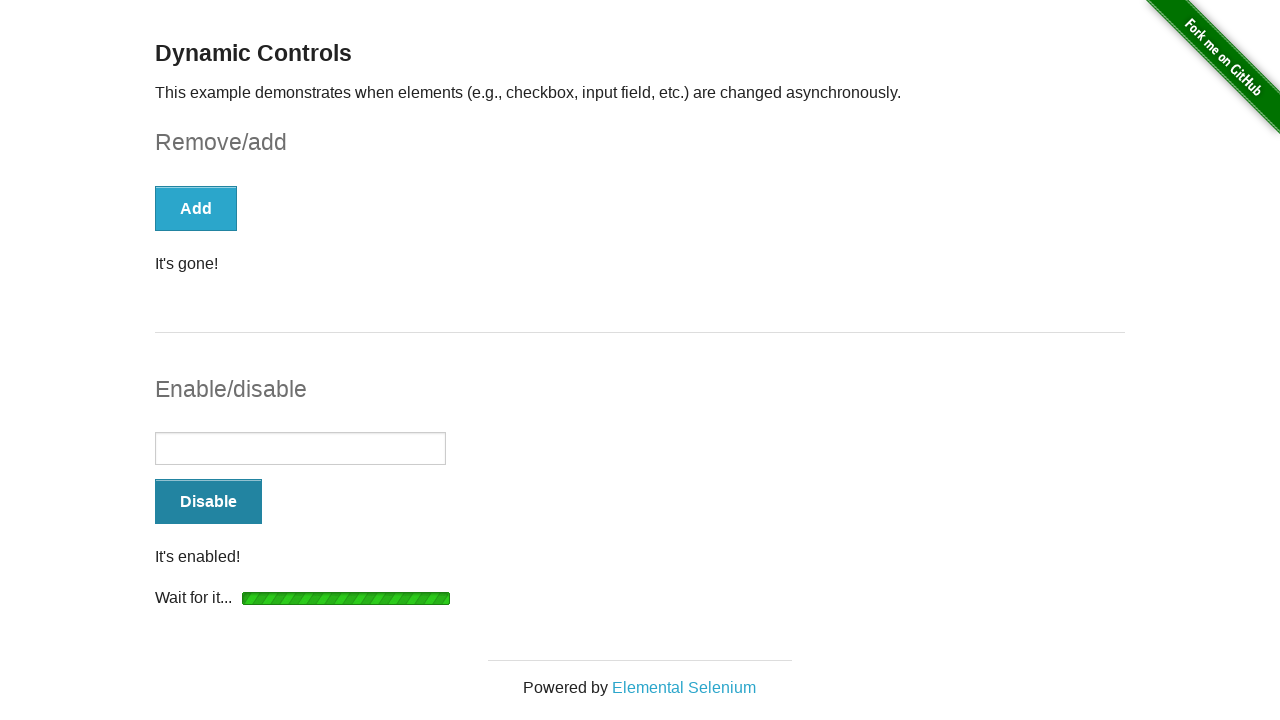

Typed 'platzi' into the input field on #input-example > input[type=text]
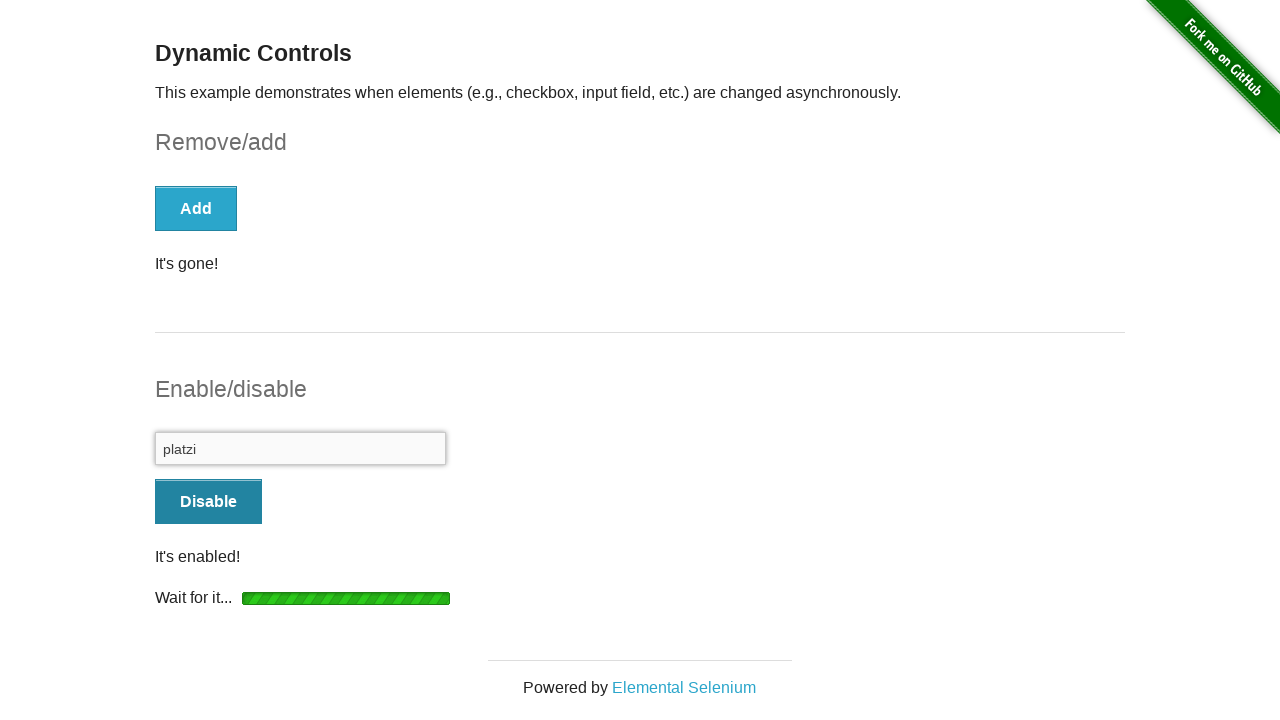

Clicked the Enable/Disable button again at (208, 501) on #input-example > button
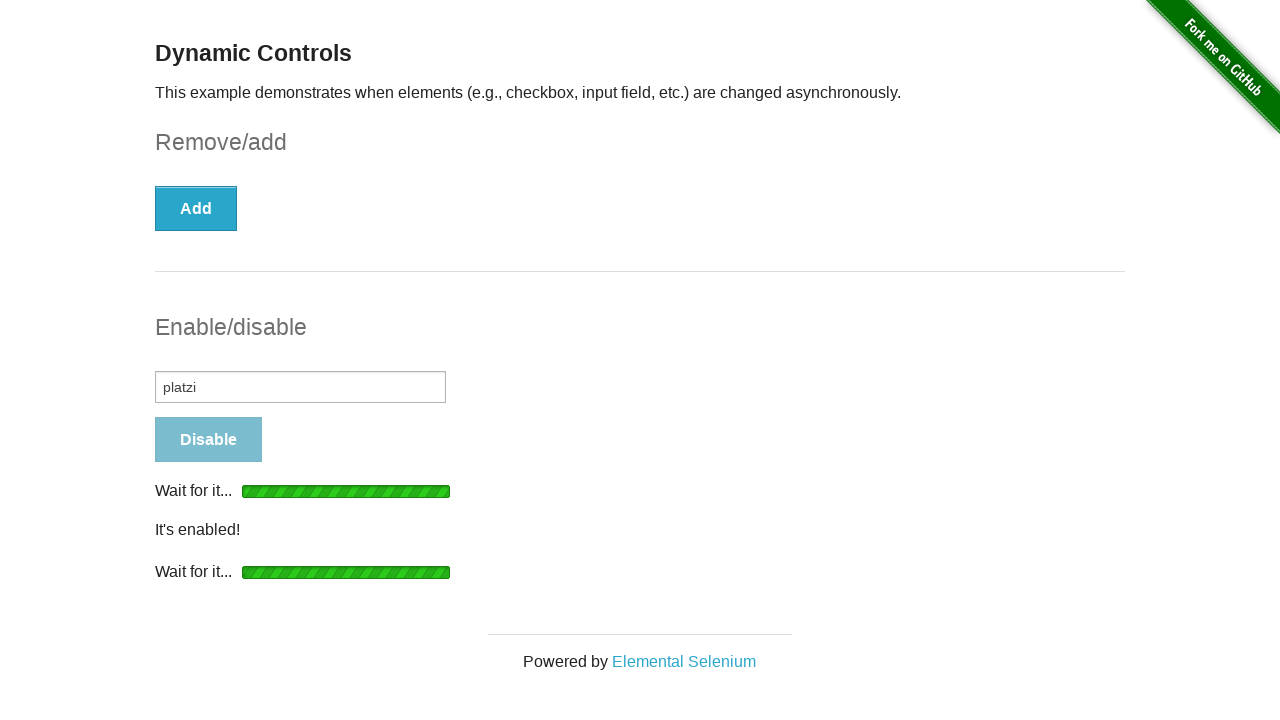

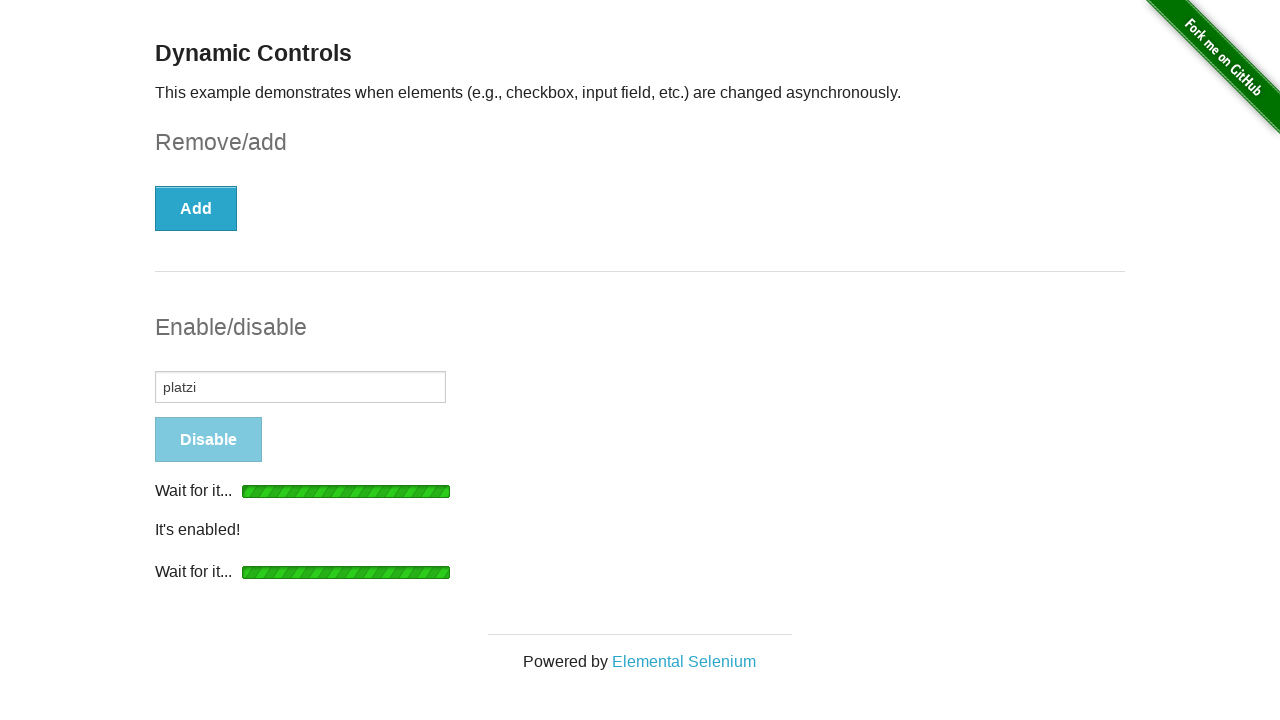